Demonstrates XPath axis traversal by locating a button element using the following-sibling axis and retrieving its text content

Starting URL: https://www.rahulshettyacademy.com/AutomationPractice/

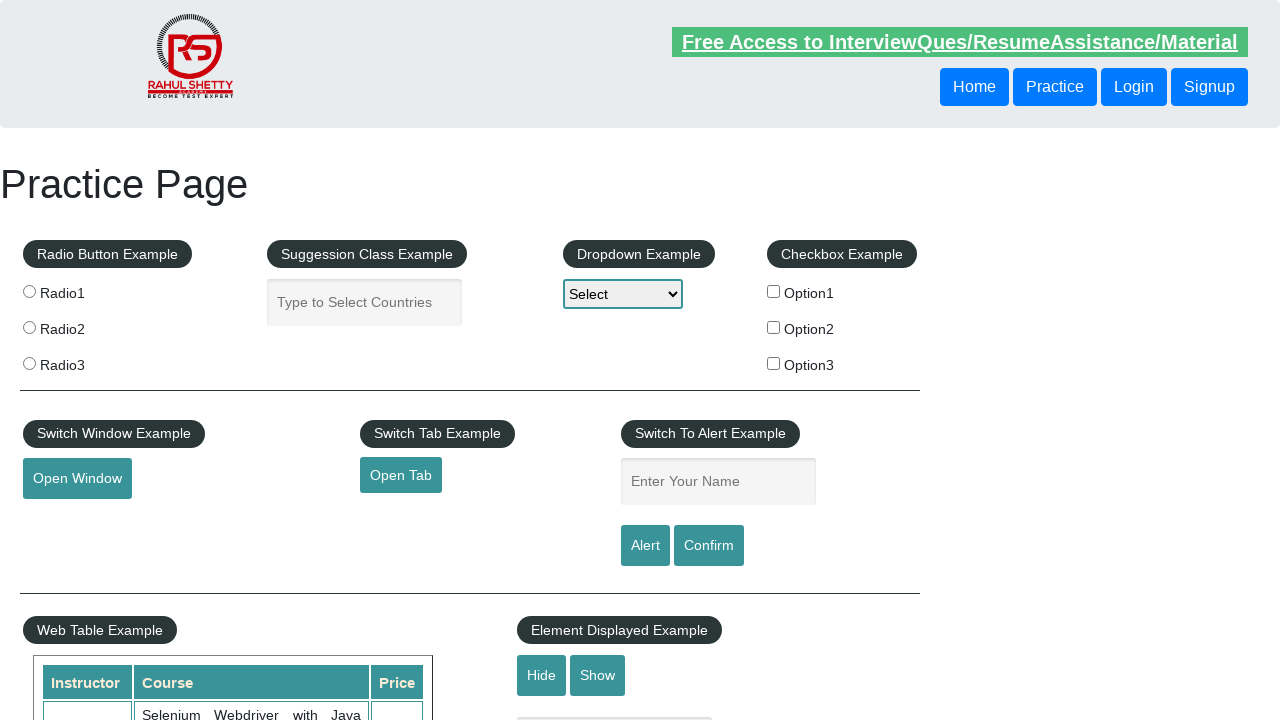

Waited for header button to be present
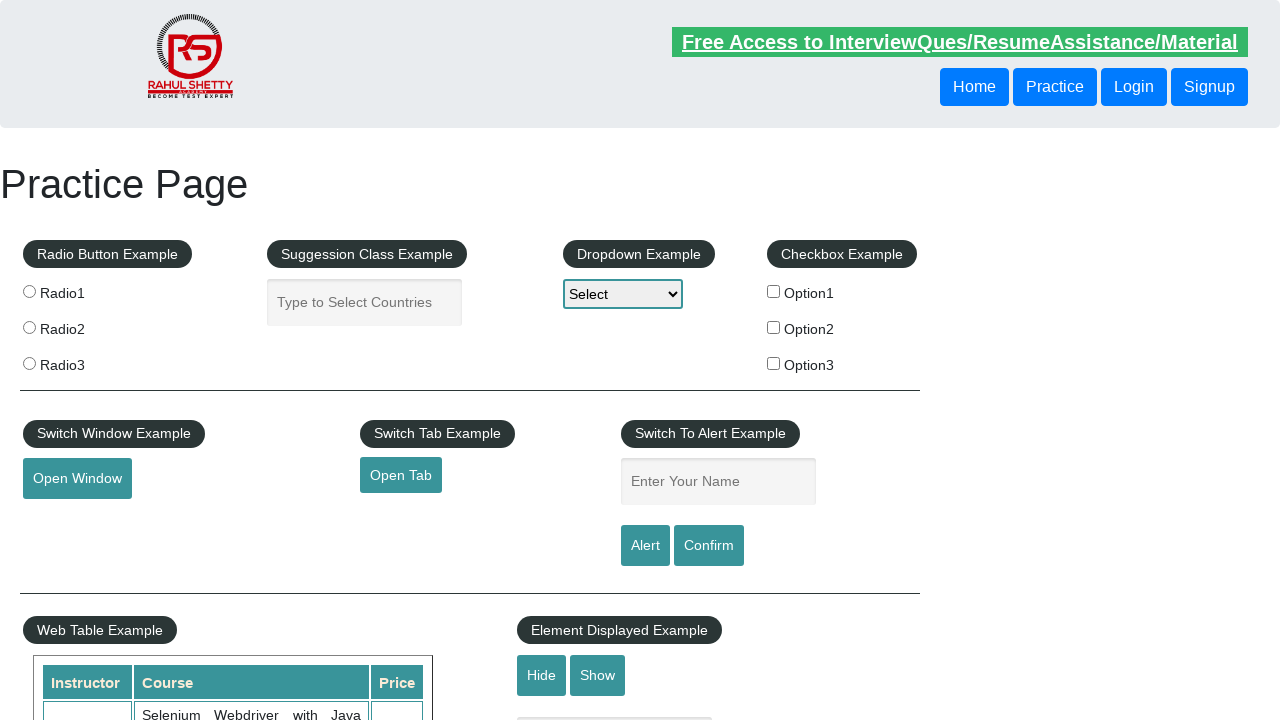

Located sibling button using XPath following-sibling axis
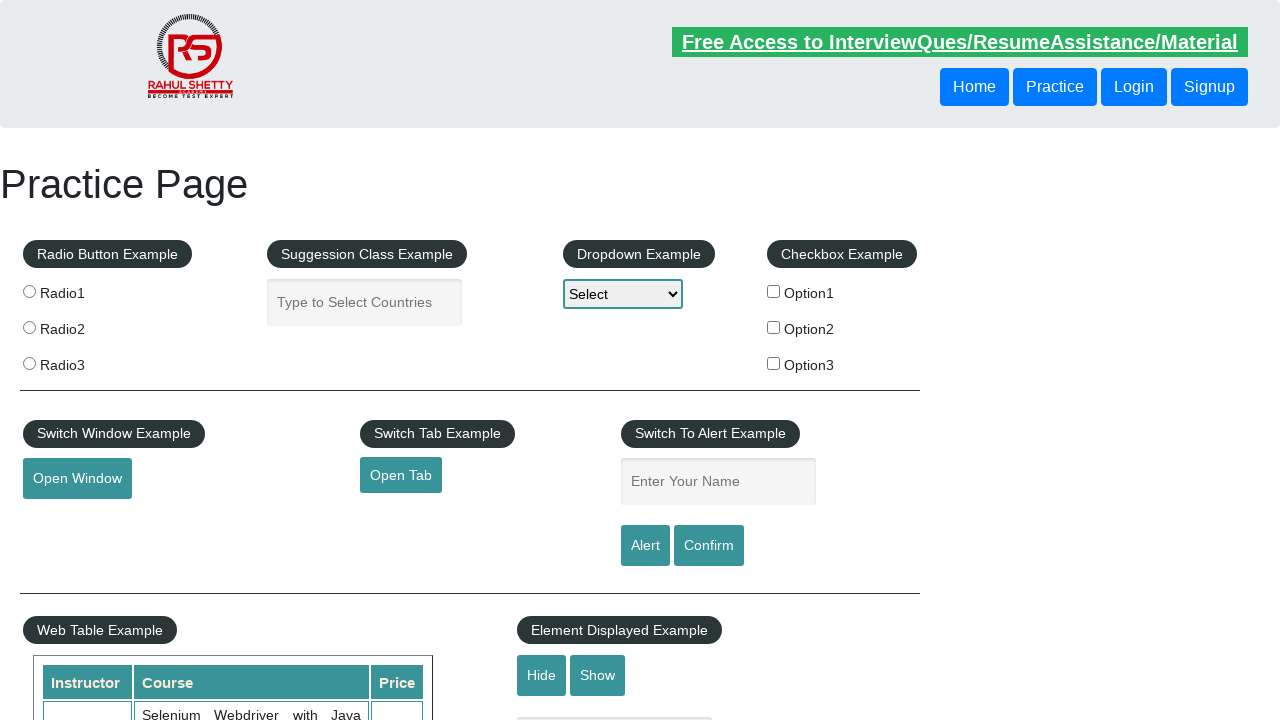

Retrieved text content from sibling button: 'Login'
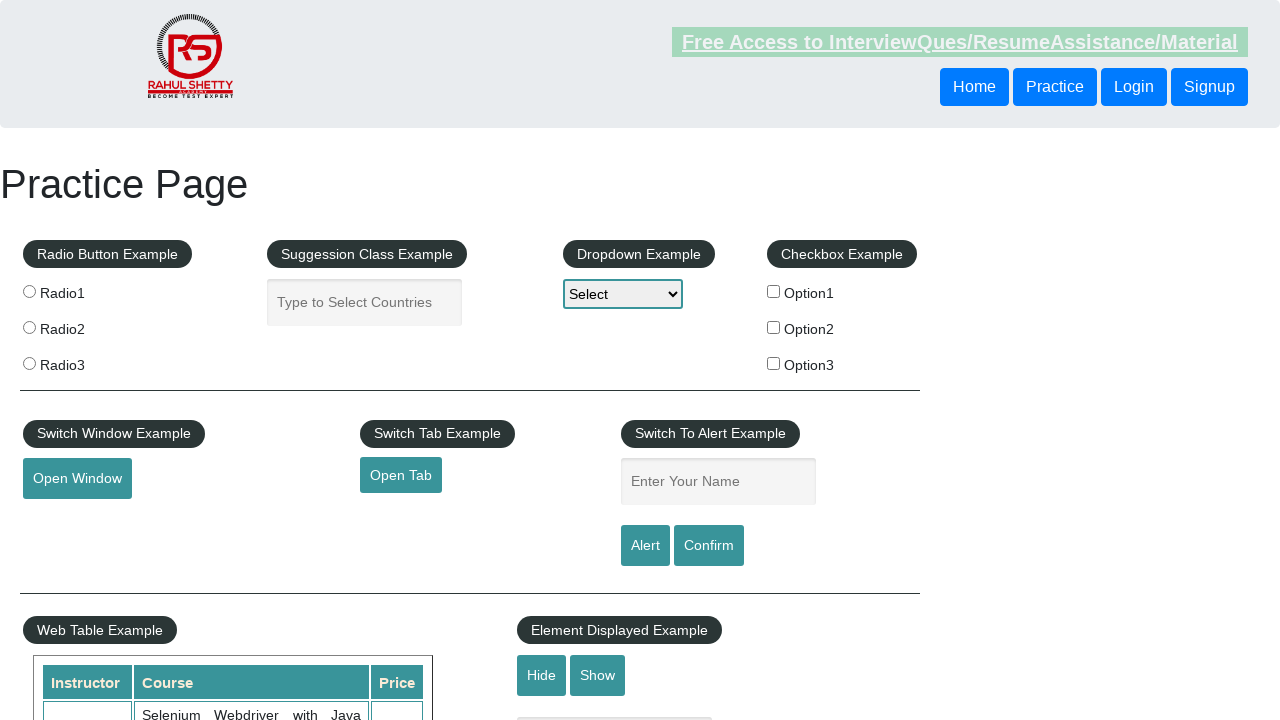

Verified that sibling button text is not None
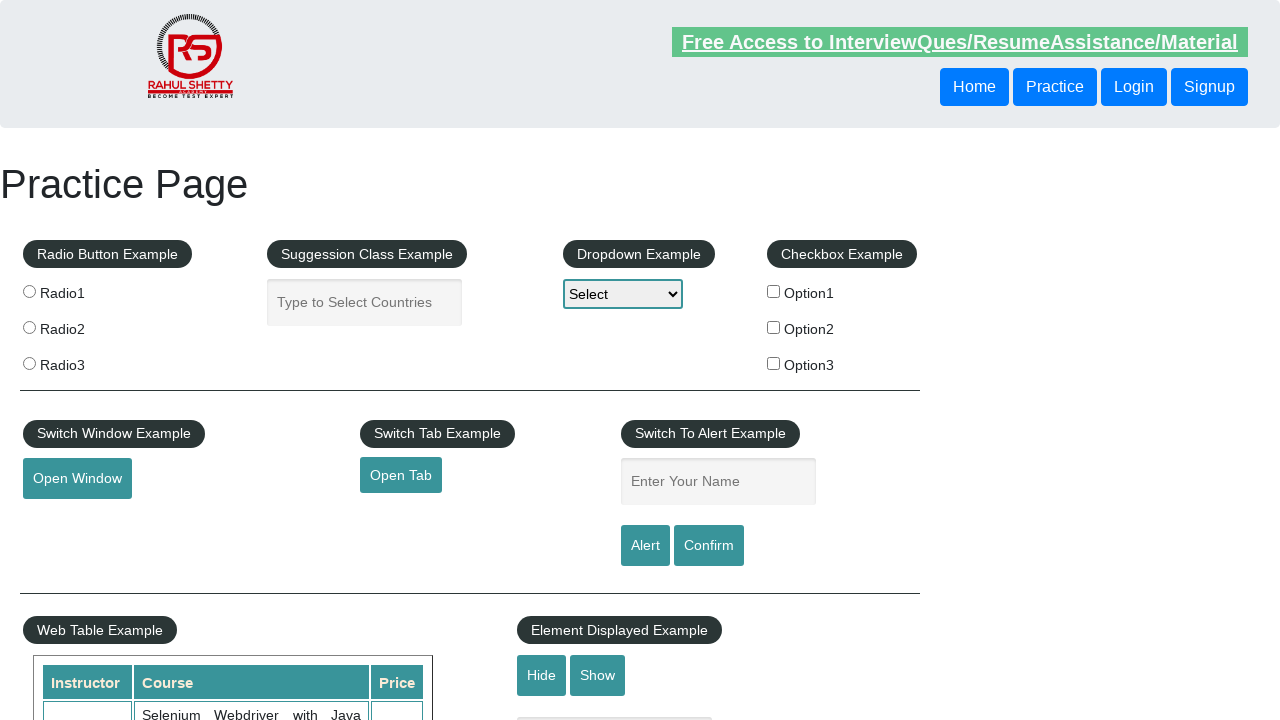

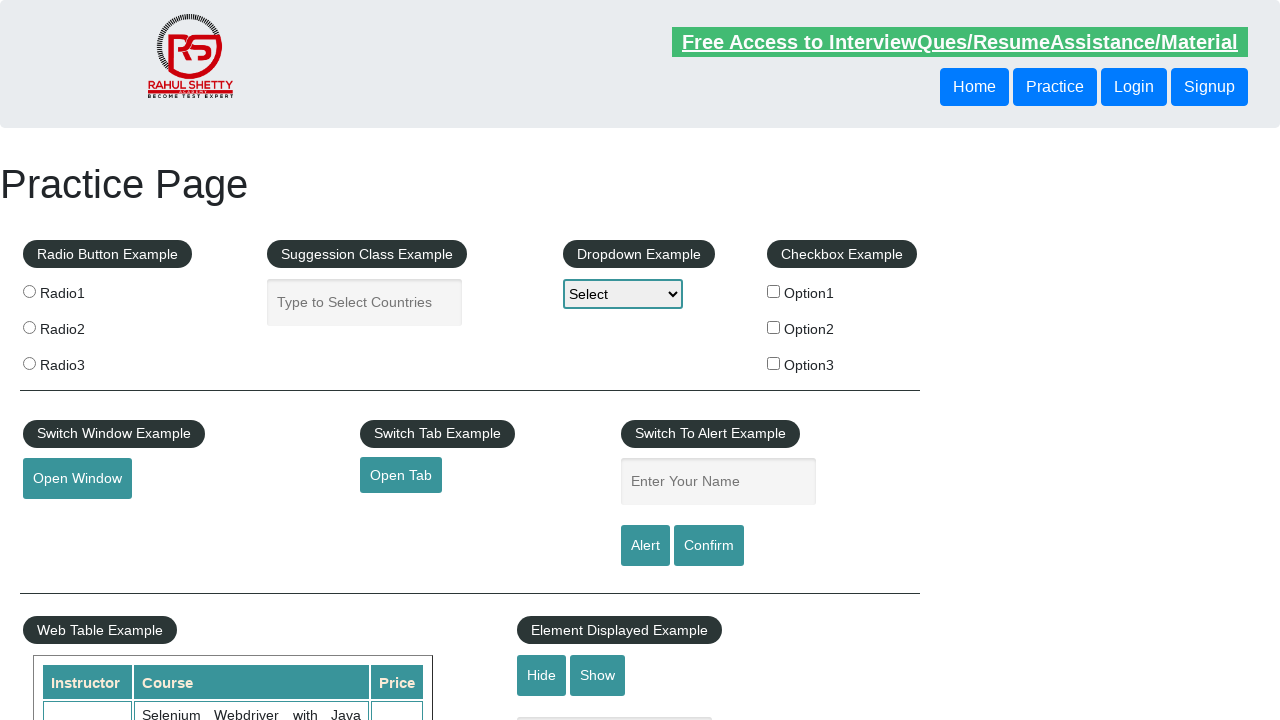